Tests clicking checkboxes by toggling both checkboxes on the Heroku checkboxes demo page

Starting URL: https://the-internet.herokuapp.com/checkboxes

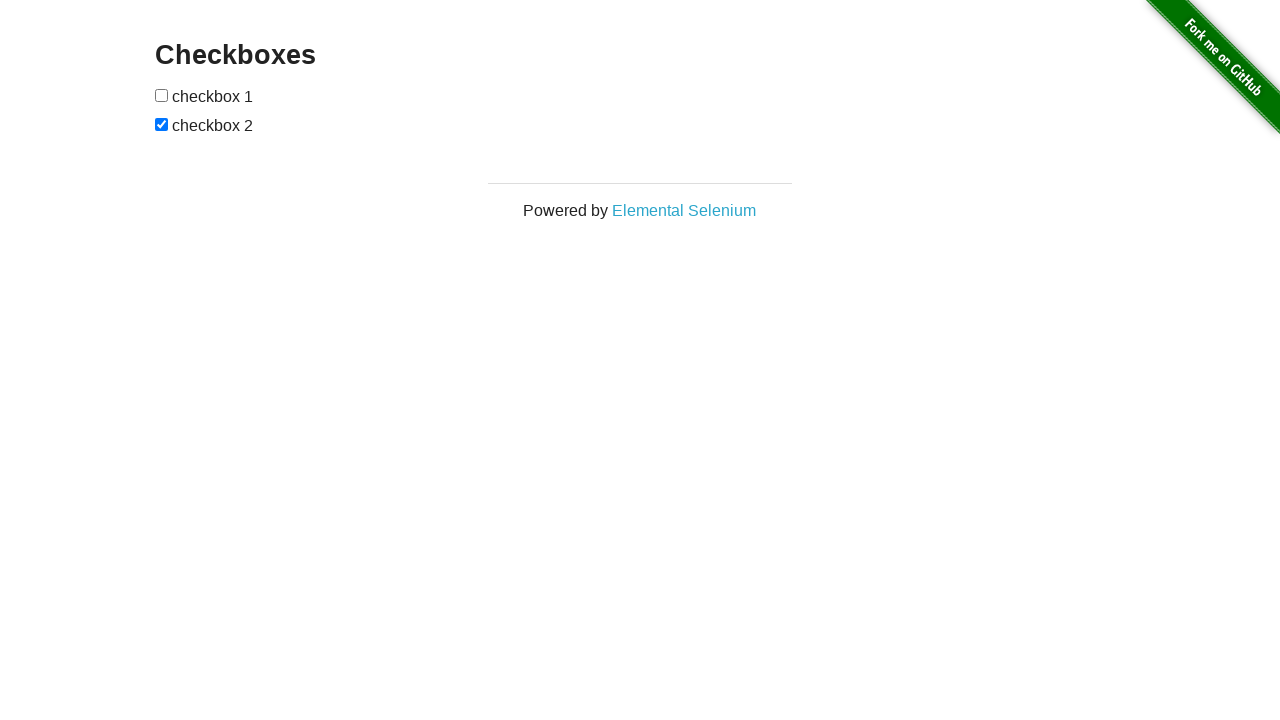

Navigated to Heroku checkboxes demo page
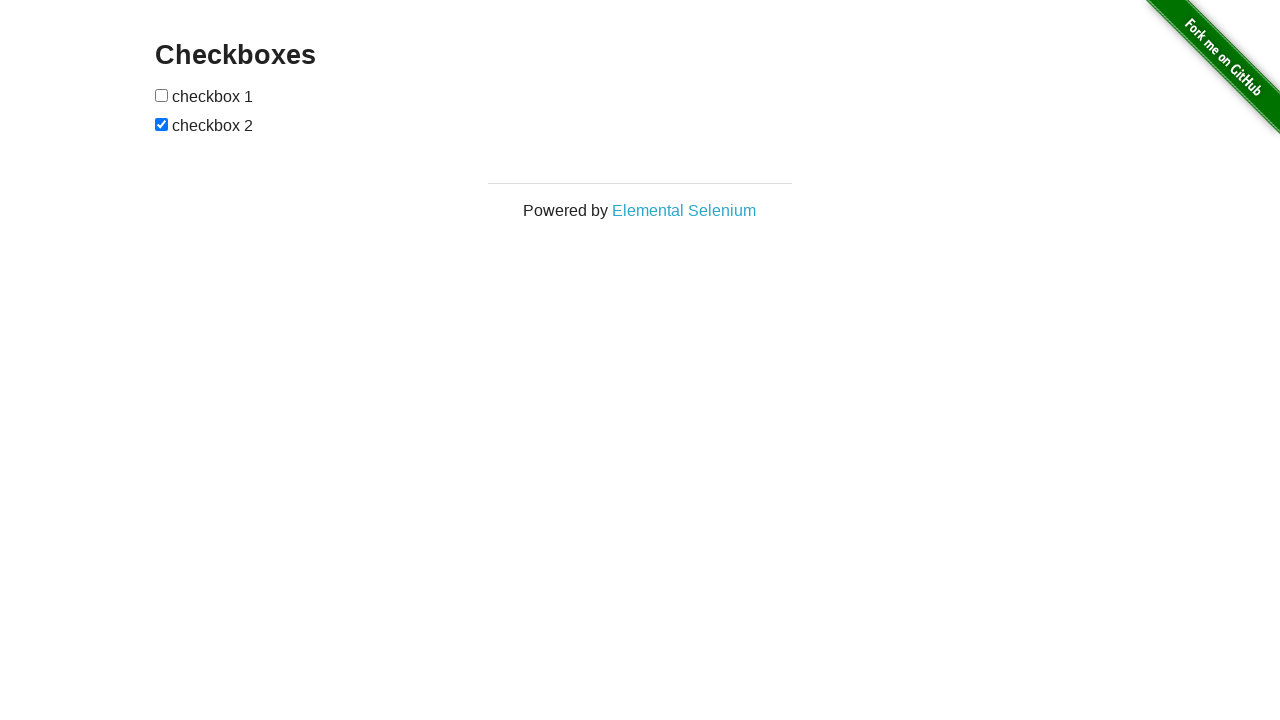

Clicked the first checkbox to toggle it at (162, 95) on #checkboxes input >> nth=0
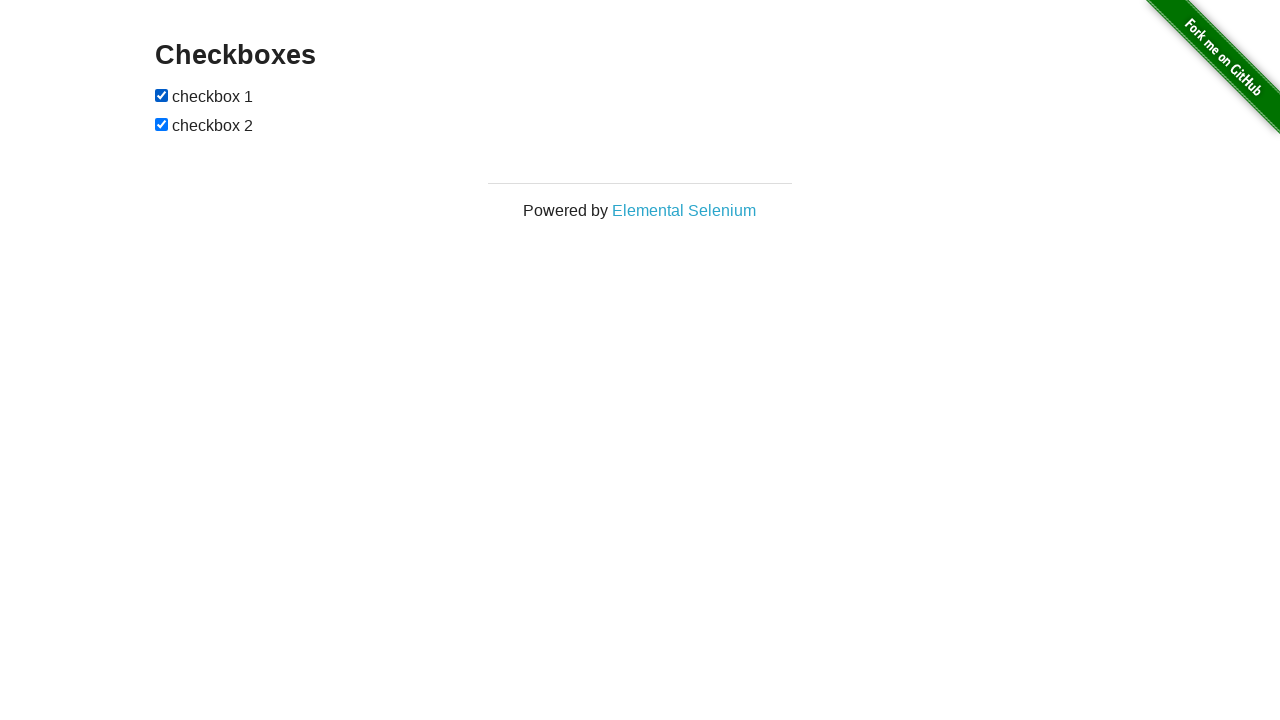

Clicked the second checkbox to toggle it at (162, 124) on #checkboxes input >> nth=1
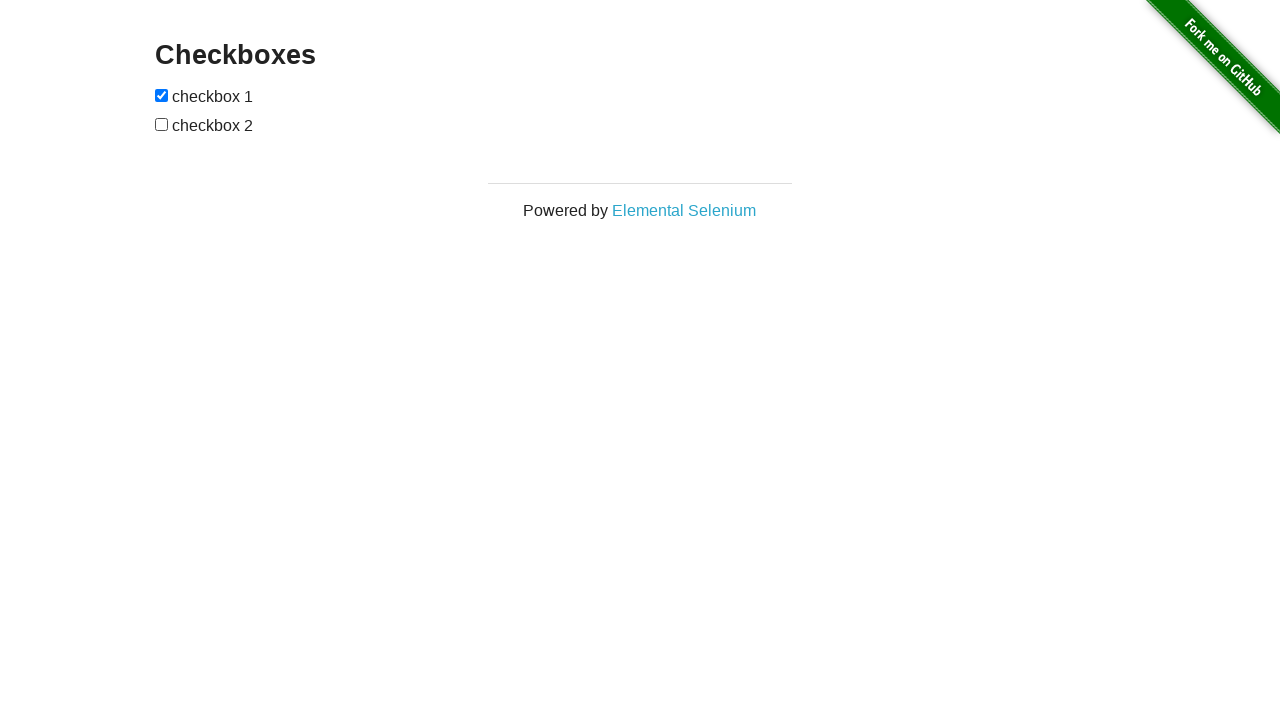

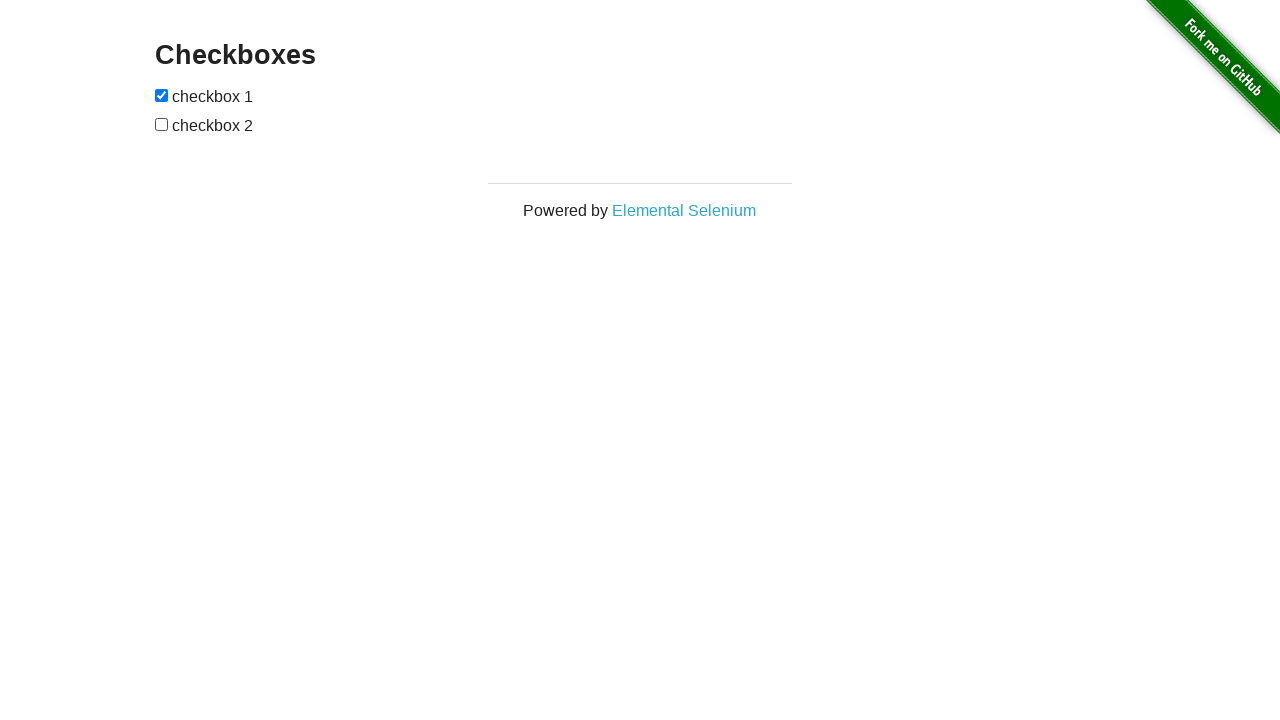